Tests file download functionality by clicking a download button and verifying the file downloads

Starting URL: https://leafground.com/file.xhtml

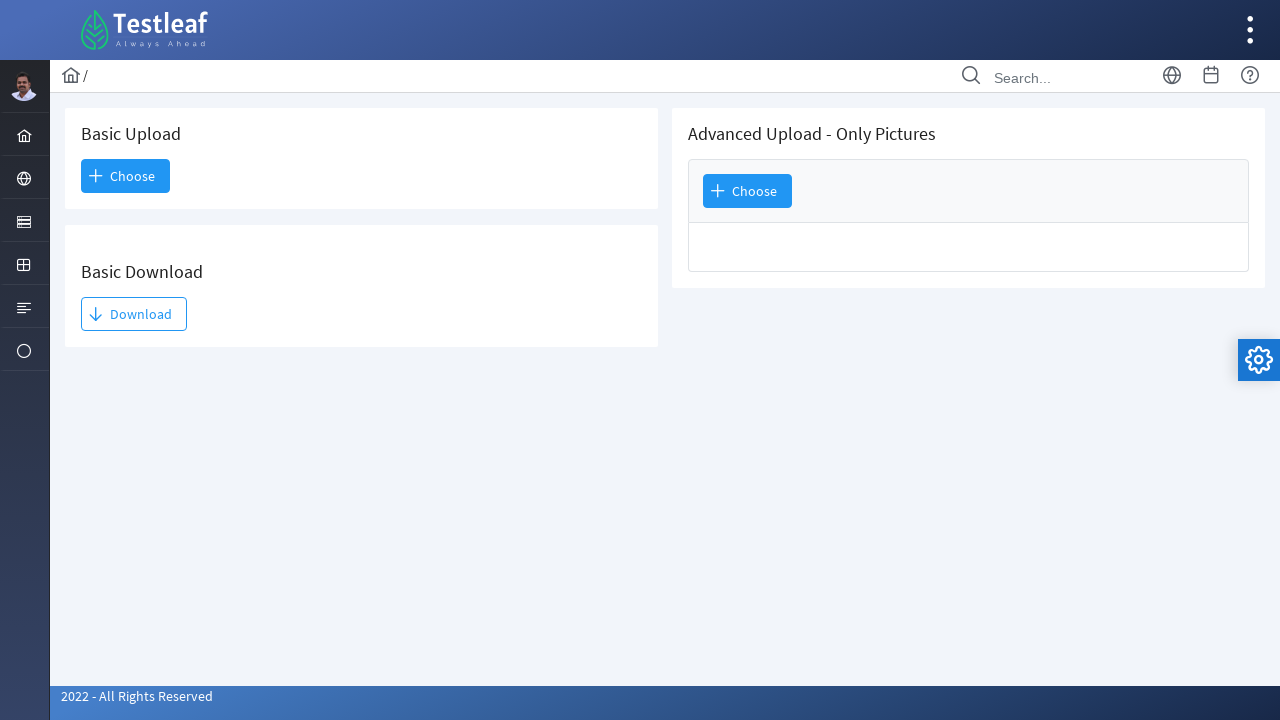

Clicked the download button at (134, 314) on xpath=//button[@id='j_idt93:j_idt95']/descendant::span[text()='Download']
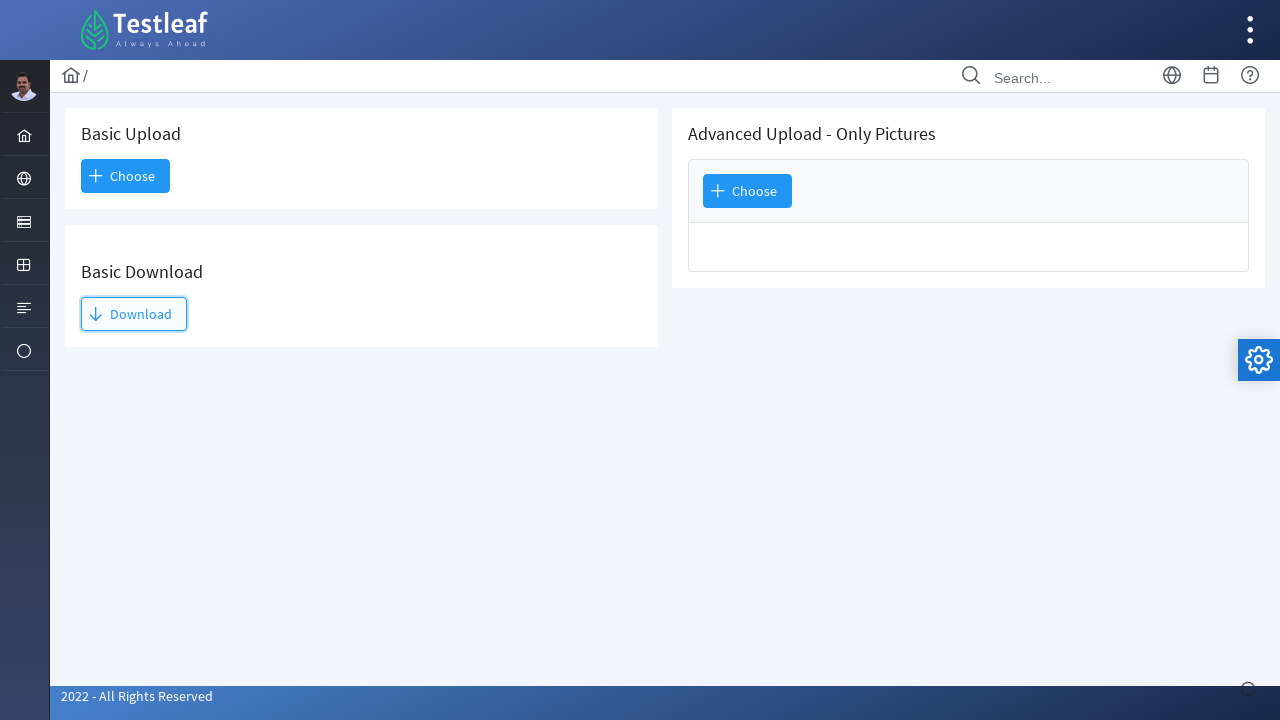

File download initiated and captured
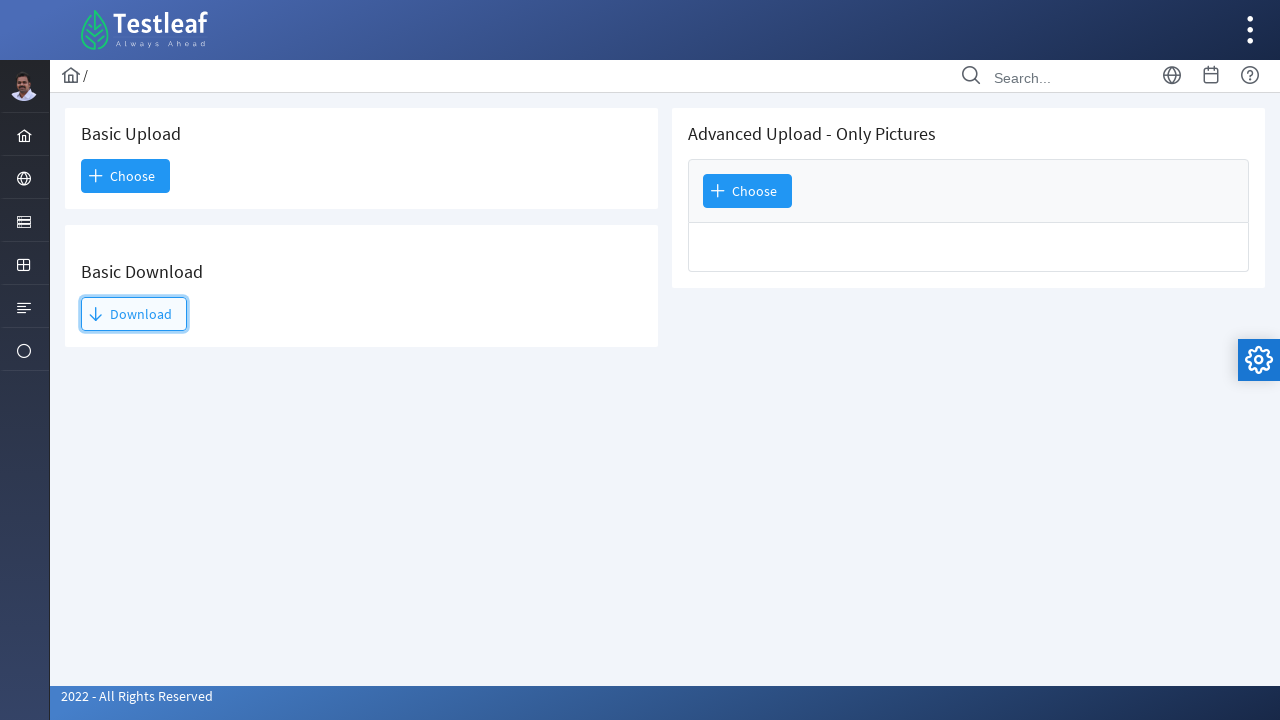

Retrieved download object from download info
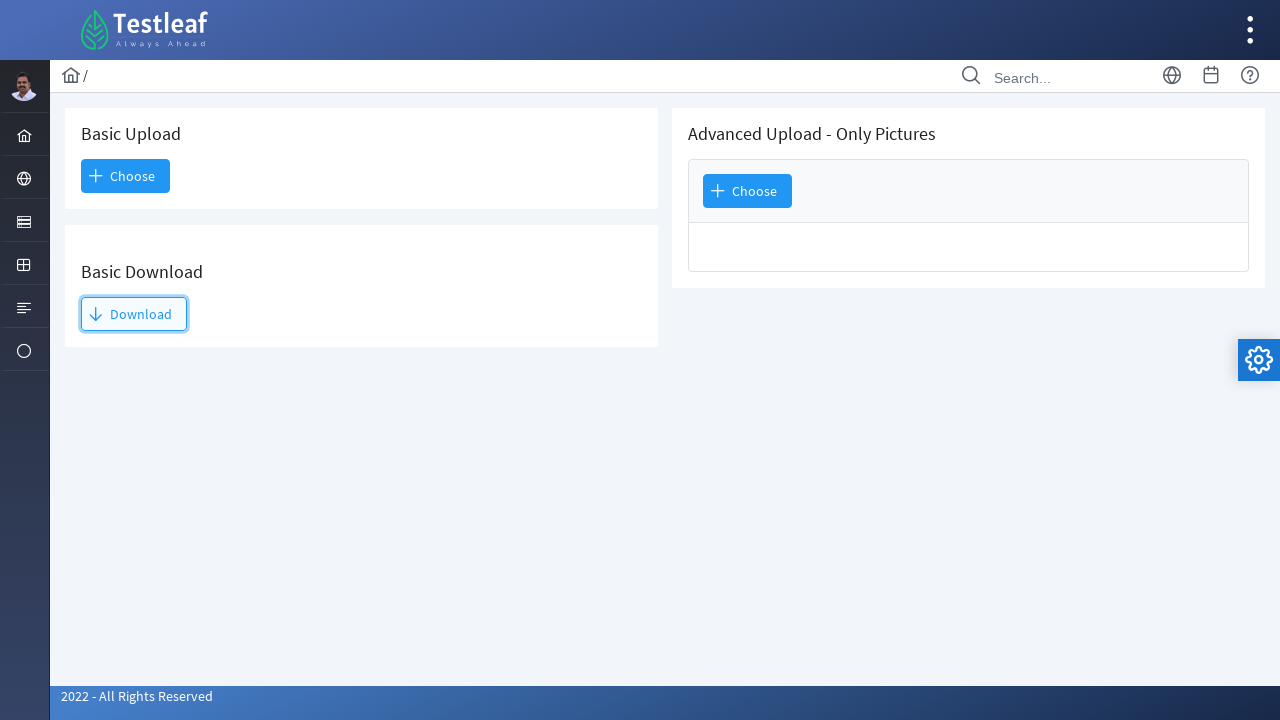

Verified file download completed by retrieving download path
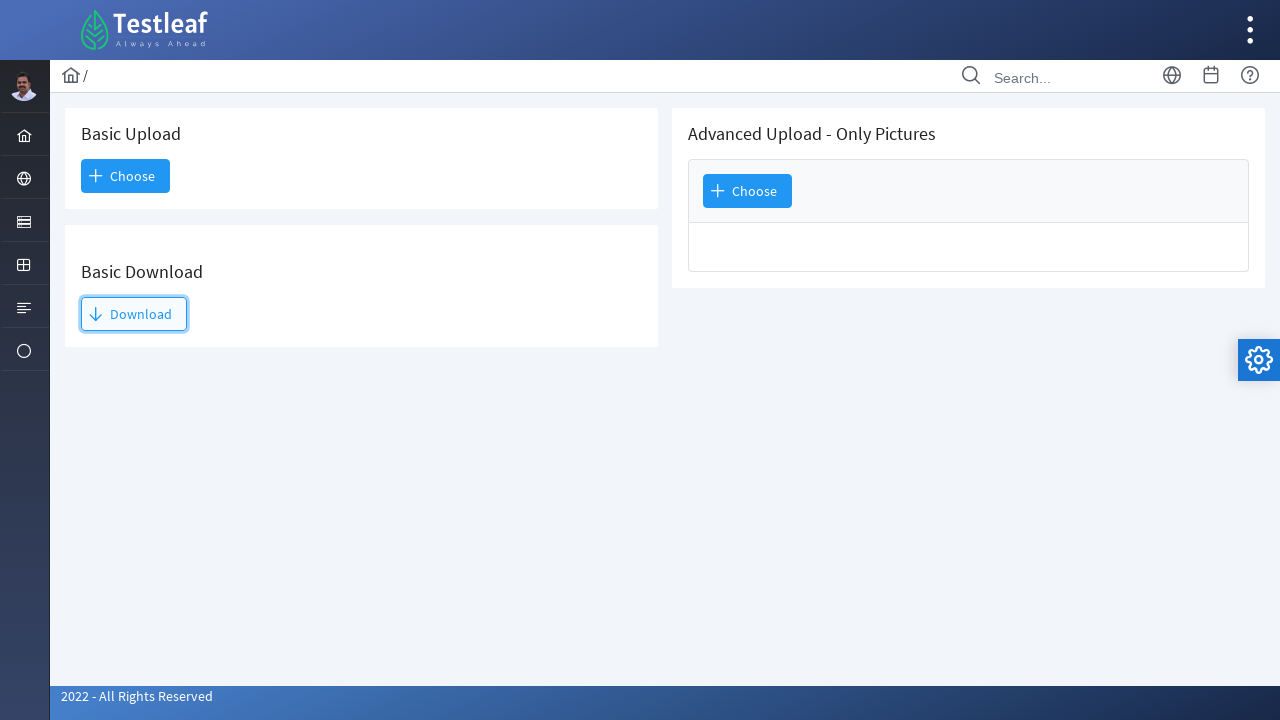

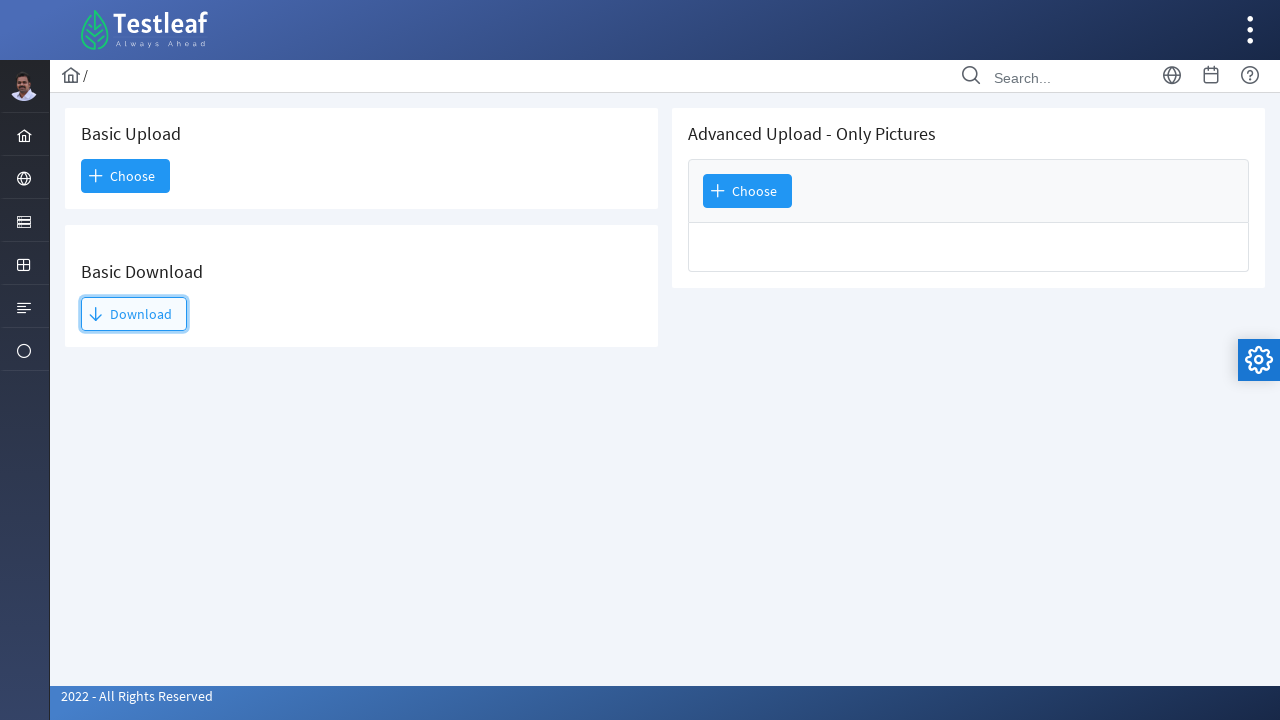